Tests the product search functionality on SuperMax Online by entering a search term, clicking search, and clicking the "load more" button to load additional product results.

Starting URL: https://www.supermaxonline.com/shopping-home.html

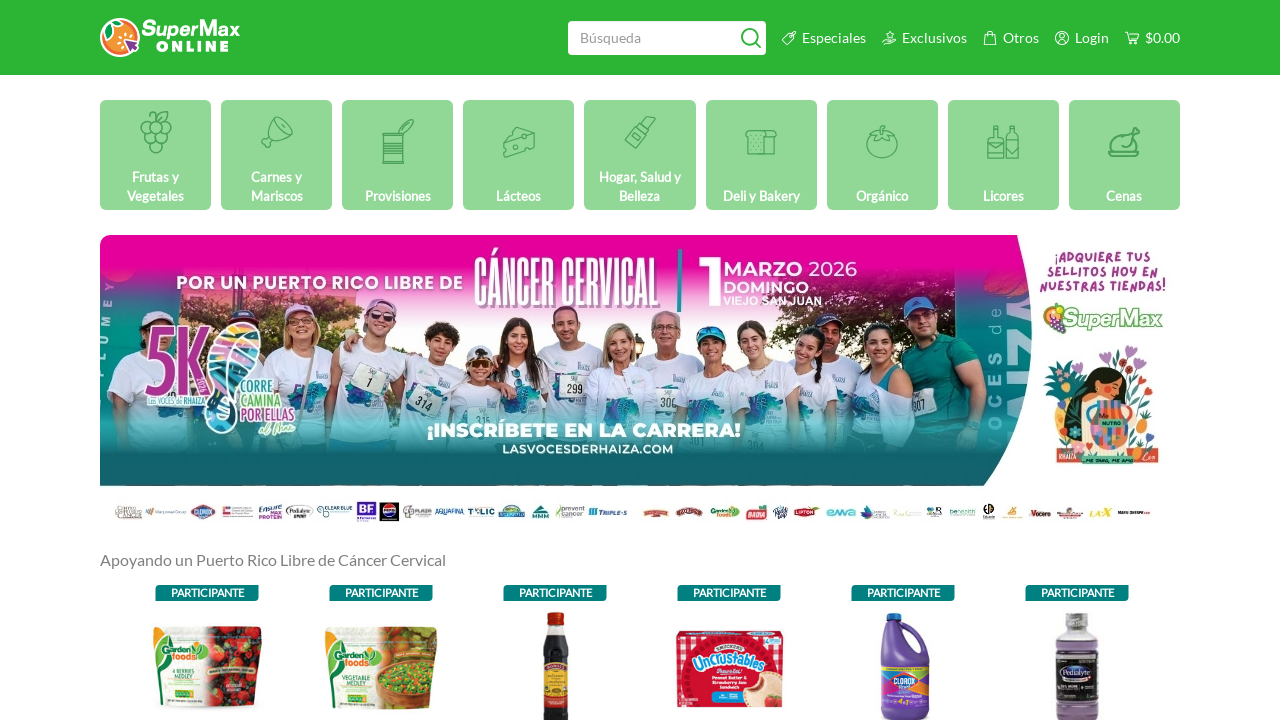

Filled search box with 'arroz' on #header-search
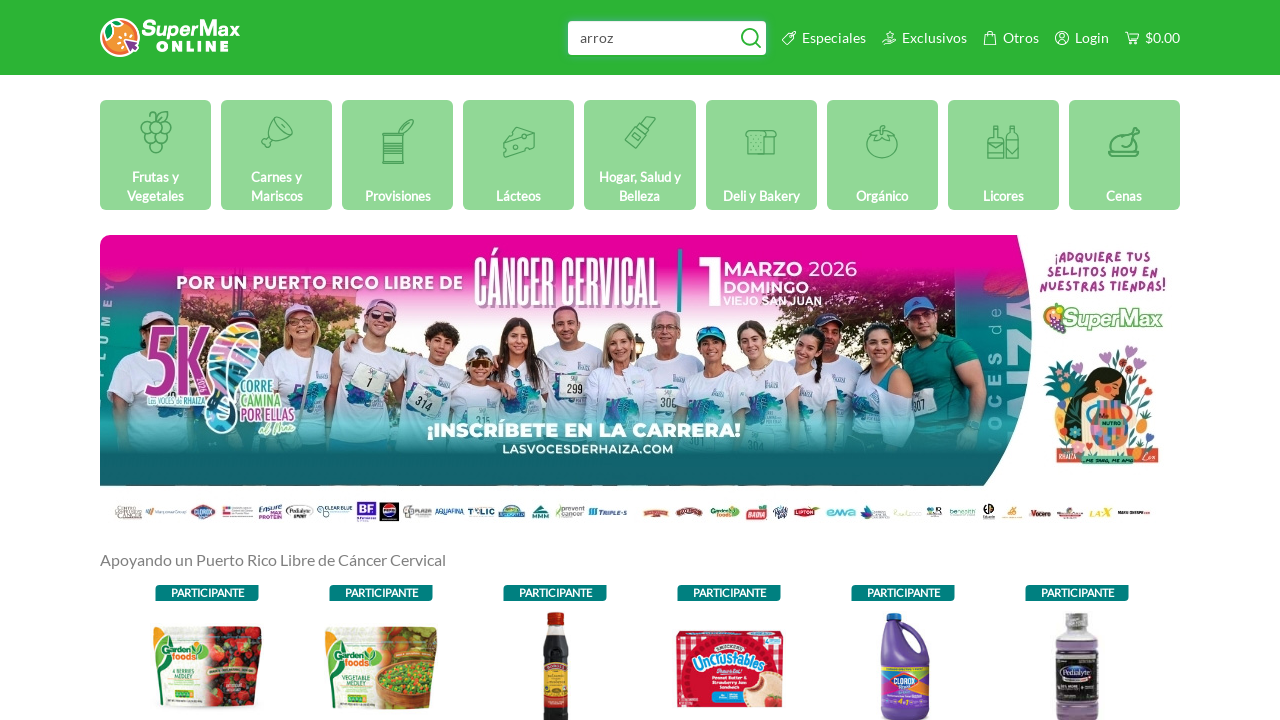

Clicked search button at (751, 38) on .btn.btn-default
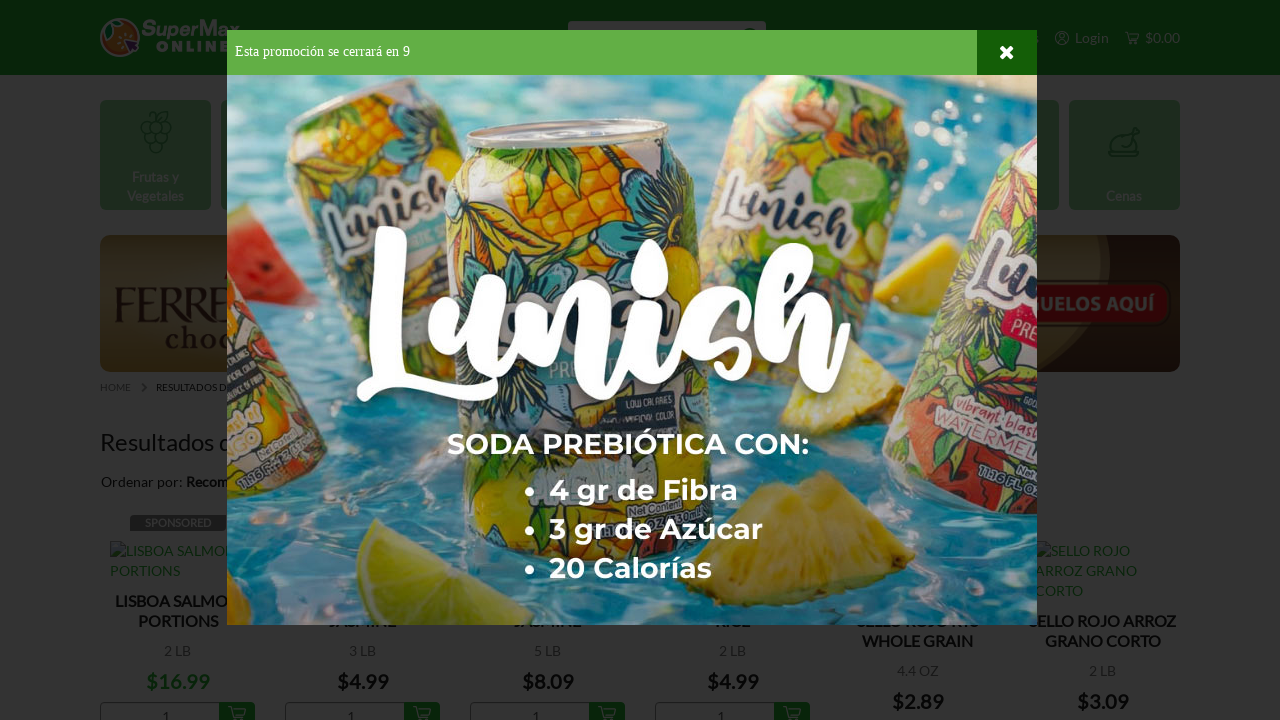

Search results loaded with products displayed
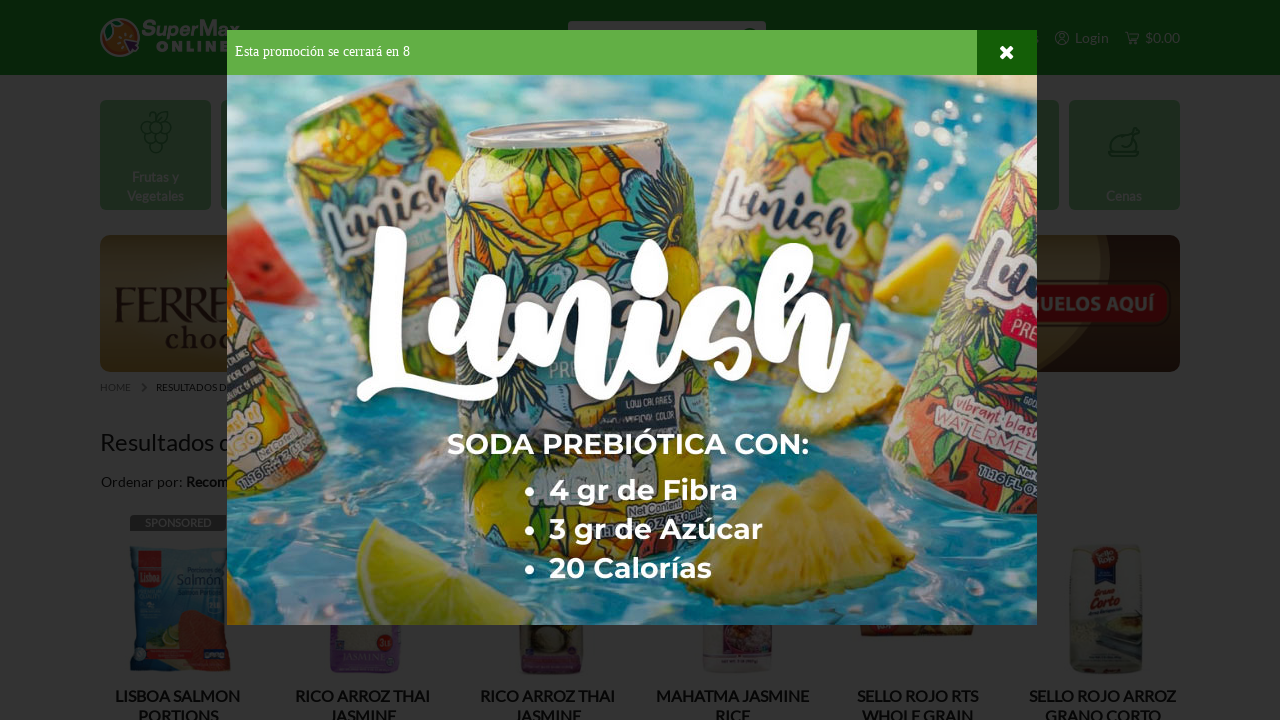

Clicked 'load more' button at (640, 587) on #btn-load-more
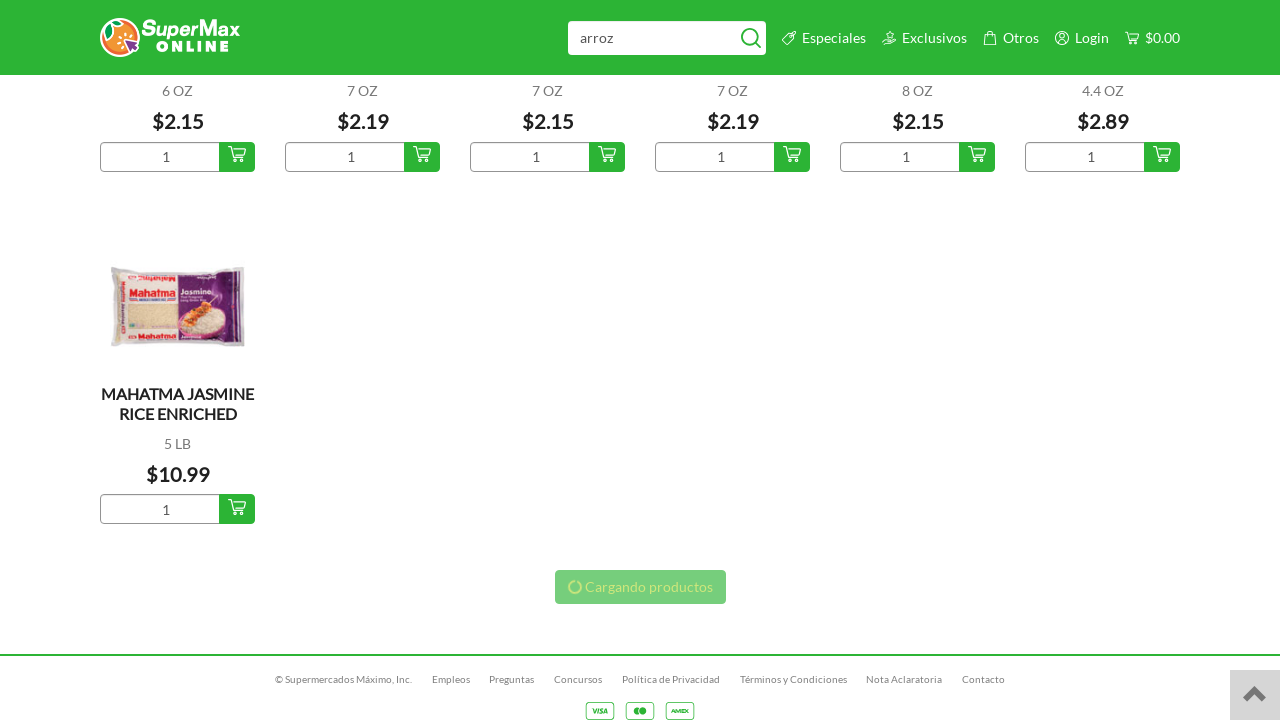

Additional products loaded after timeout
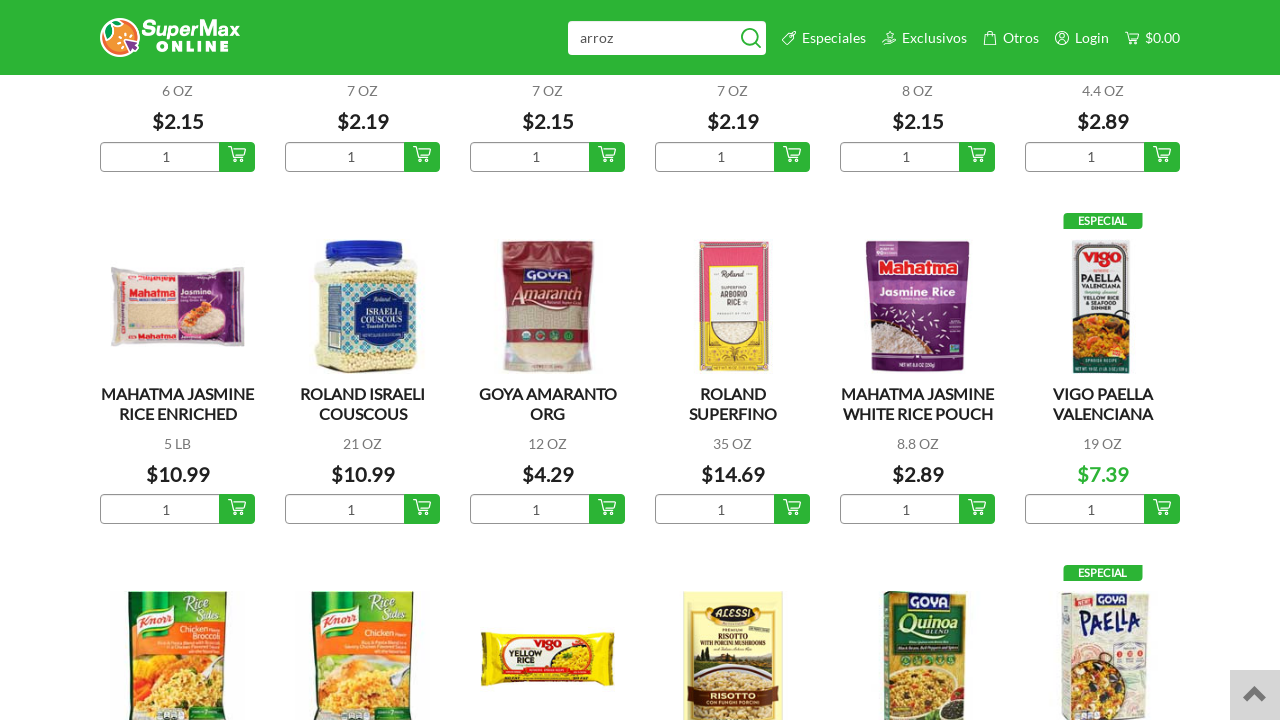

Verified products container is visible
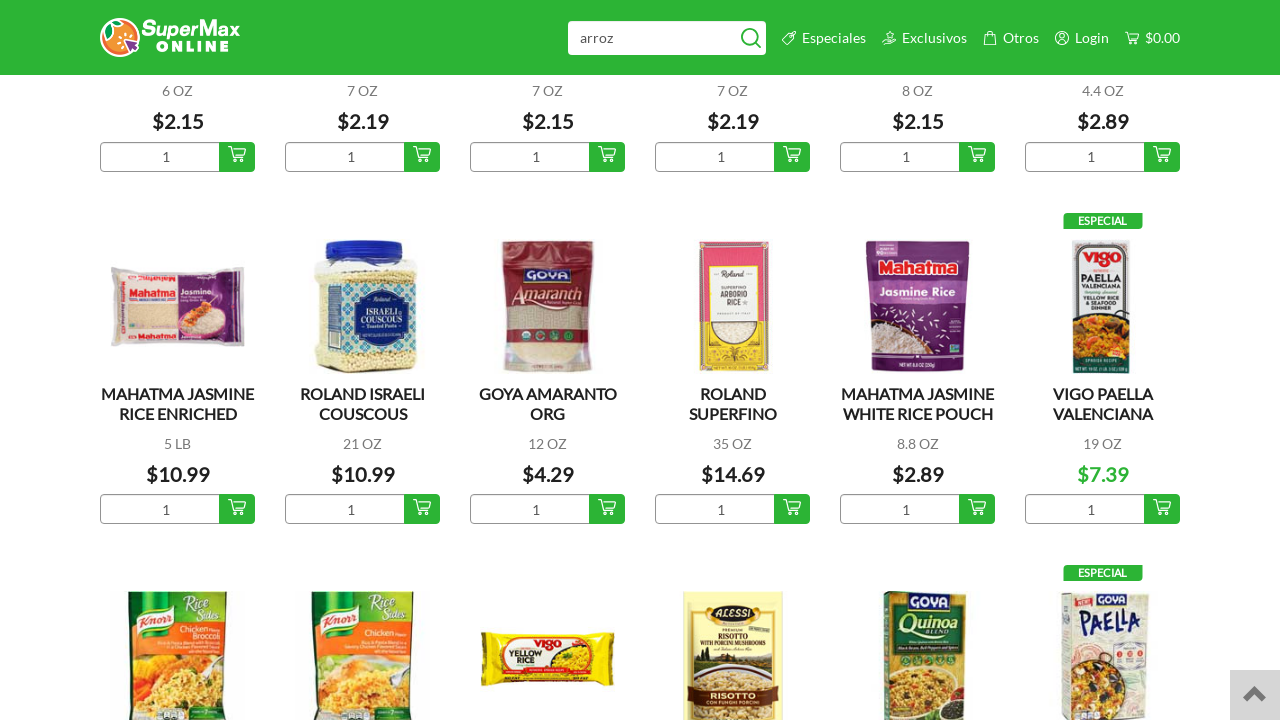

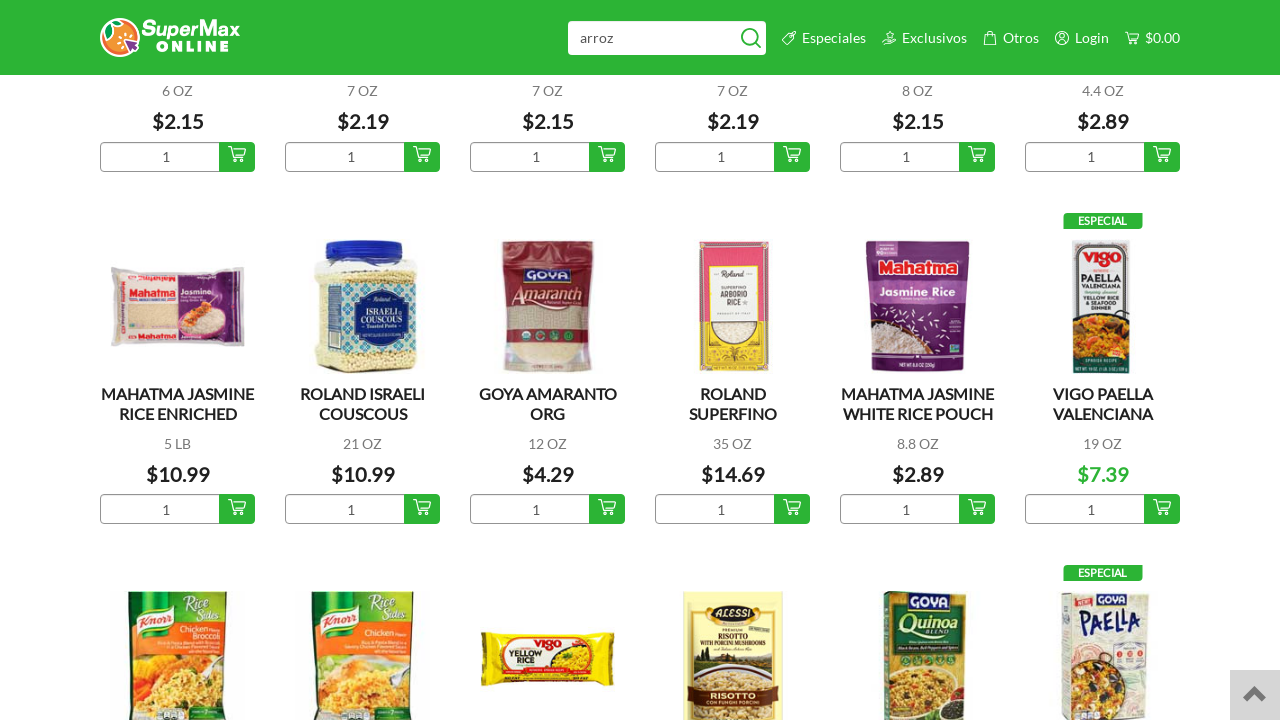